Tests drag-and-drop functionality by dragging an element from a source position to a target drop zone on the jQuery UI droppable demo page.

Starting URL: http://jqueryui.com/resources/demos/droppable/default.html

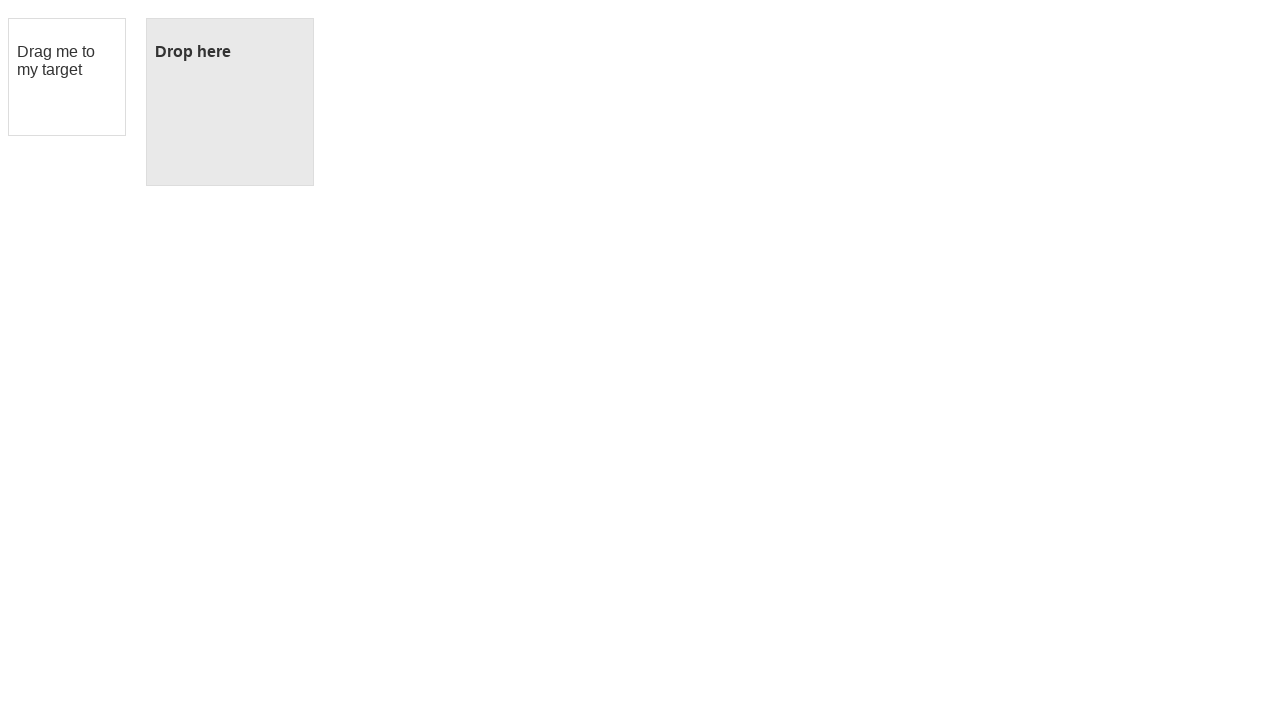

Located draggable element with ID 'draggable'
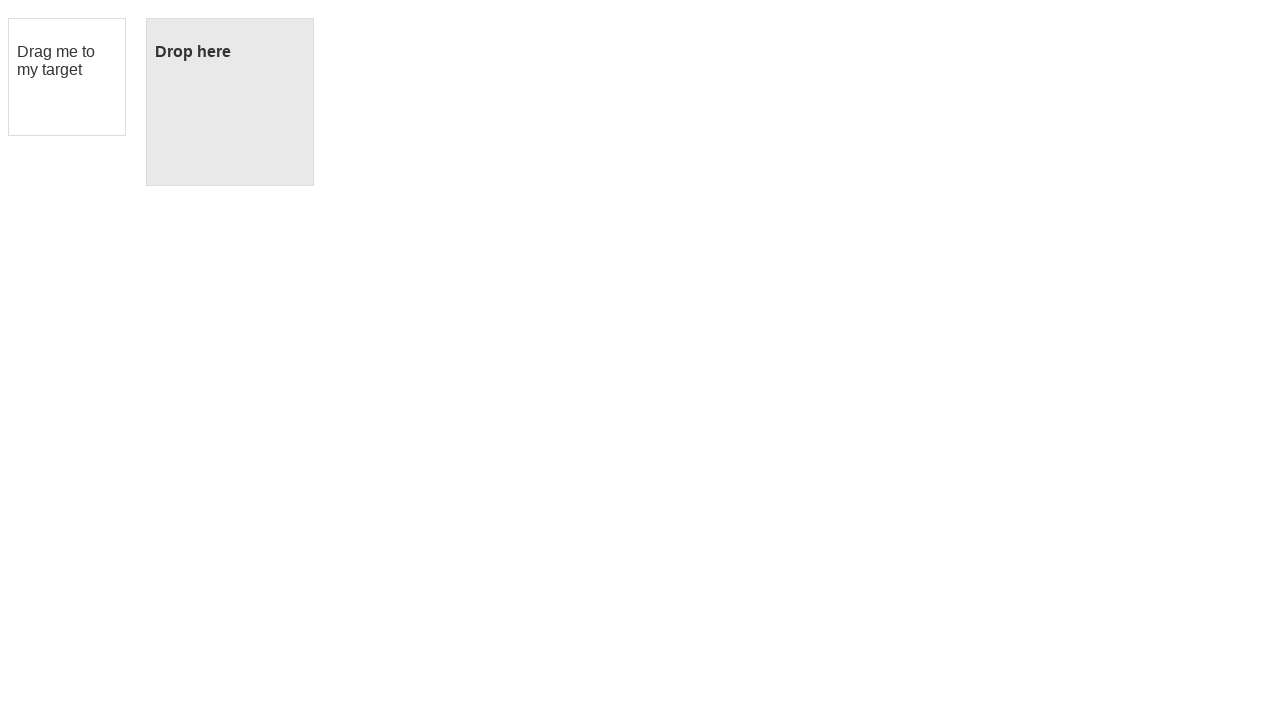

Located droppable target element with ID 'droppable'
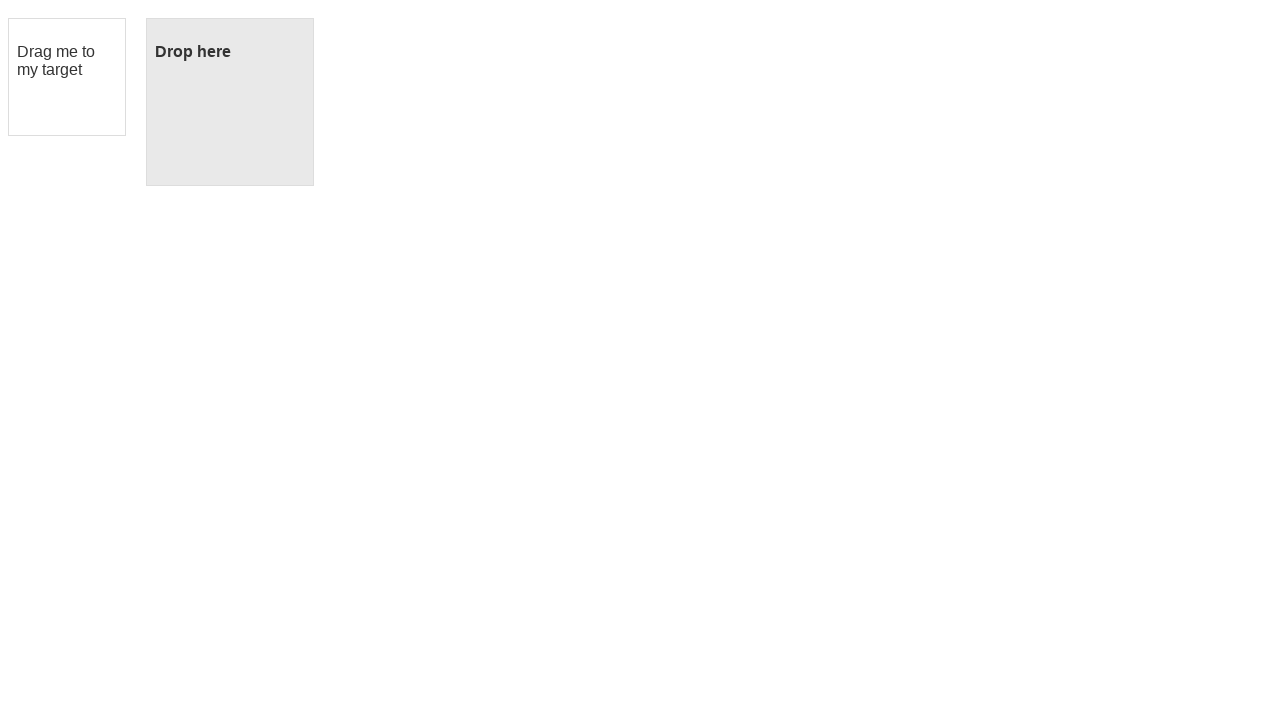

Dragged element from source to target drop zone at (230, 102)
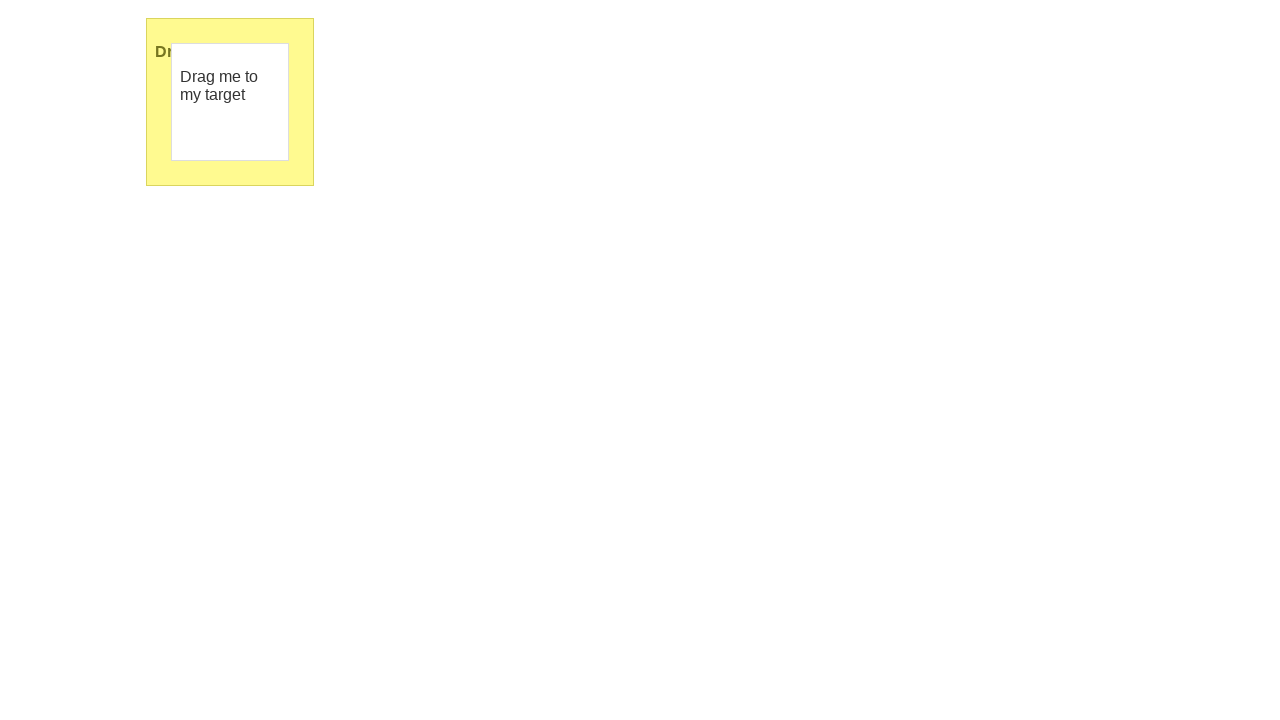

Verified drop was successful - target element now displays 'Dropped!' text
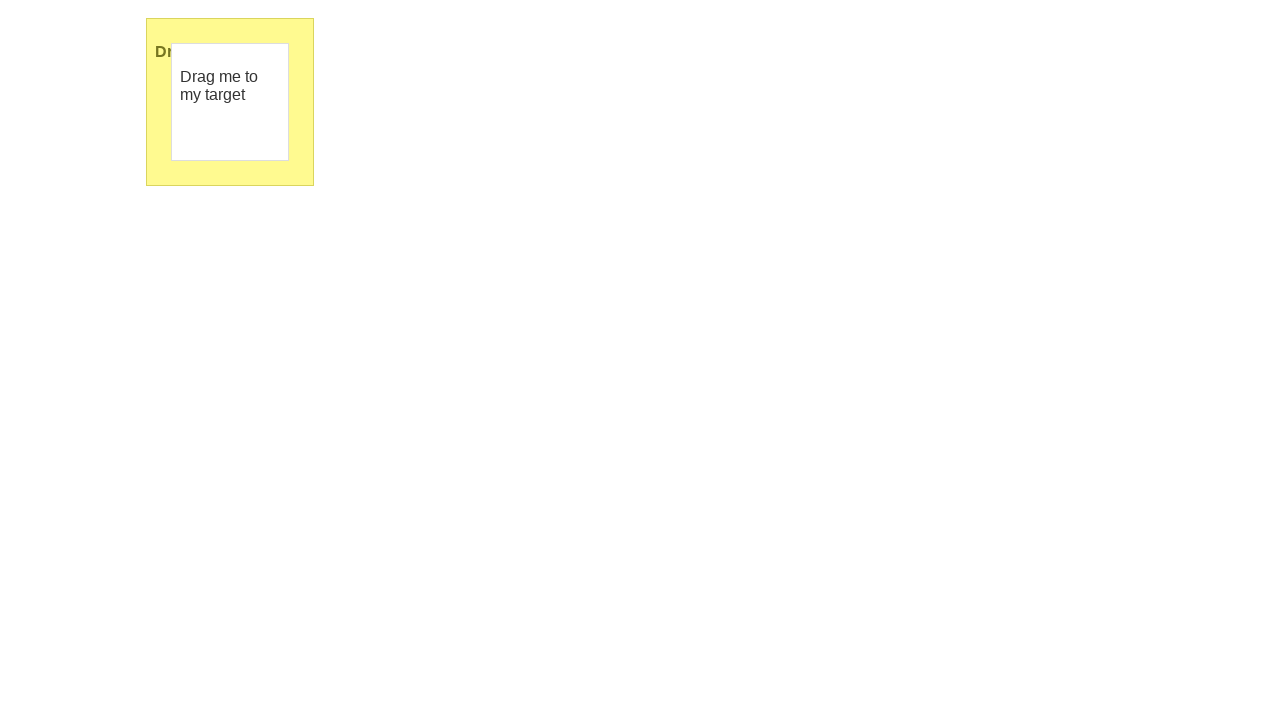

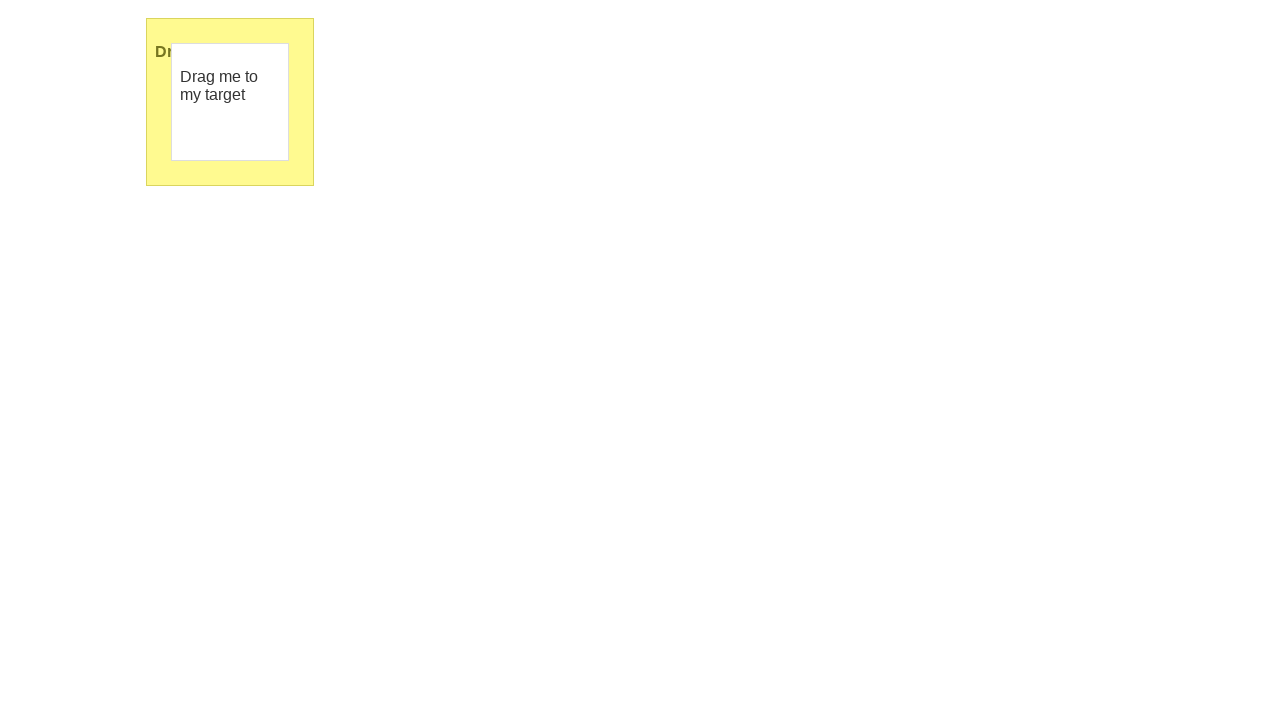